Tests form submission by selecting an option from a dropdown menu and clicking submit, then verifies the success message

Starting URL: https://www.selenium.dev/selenium/web/web-form.html

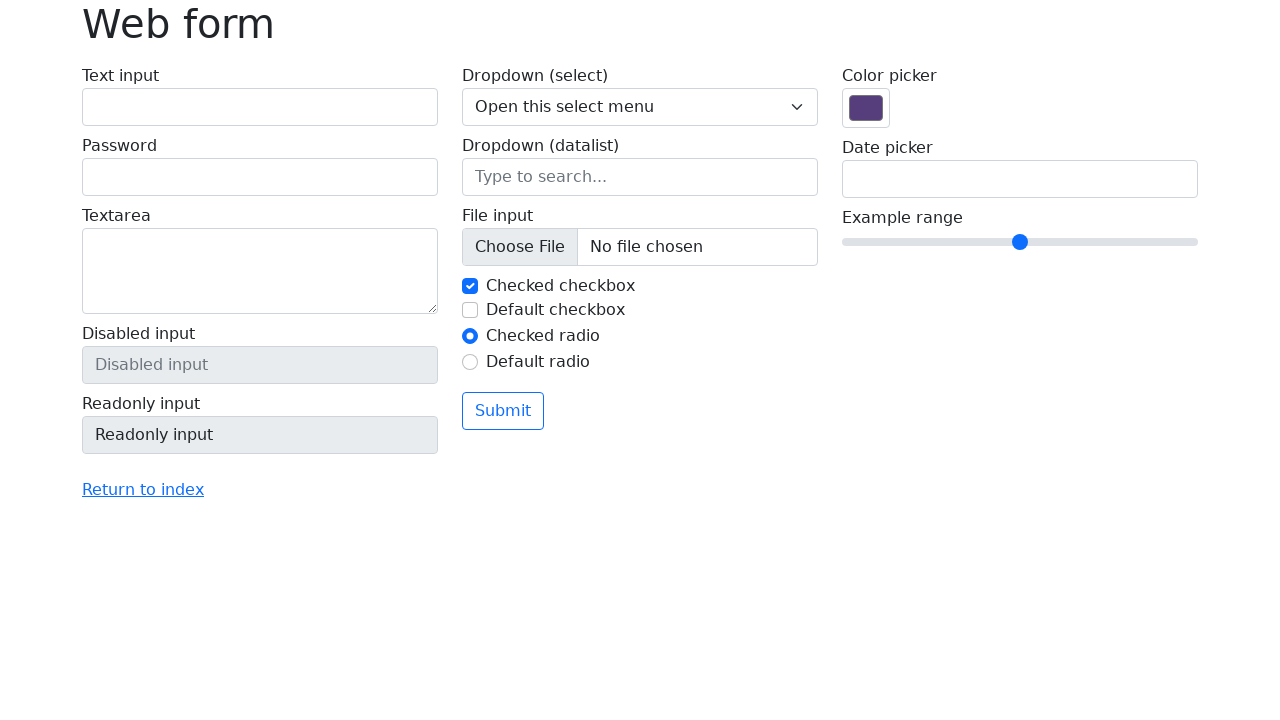

Selected 'Two' from dropdown menu on select[name='my-select']
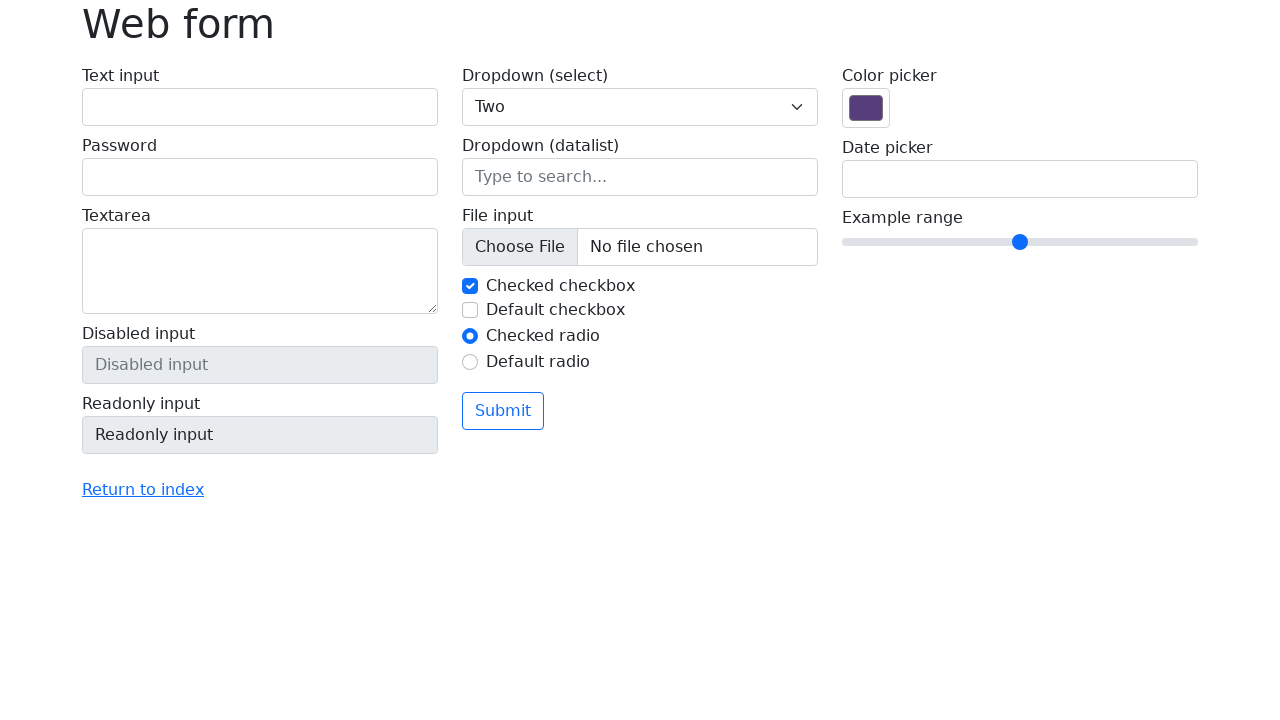

Clicked submit button at (503, 411) on .btn
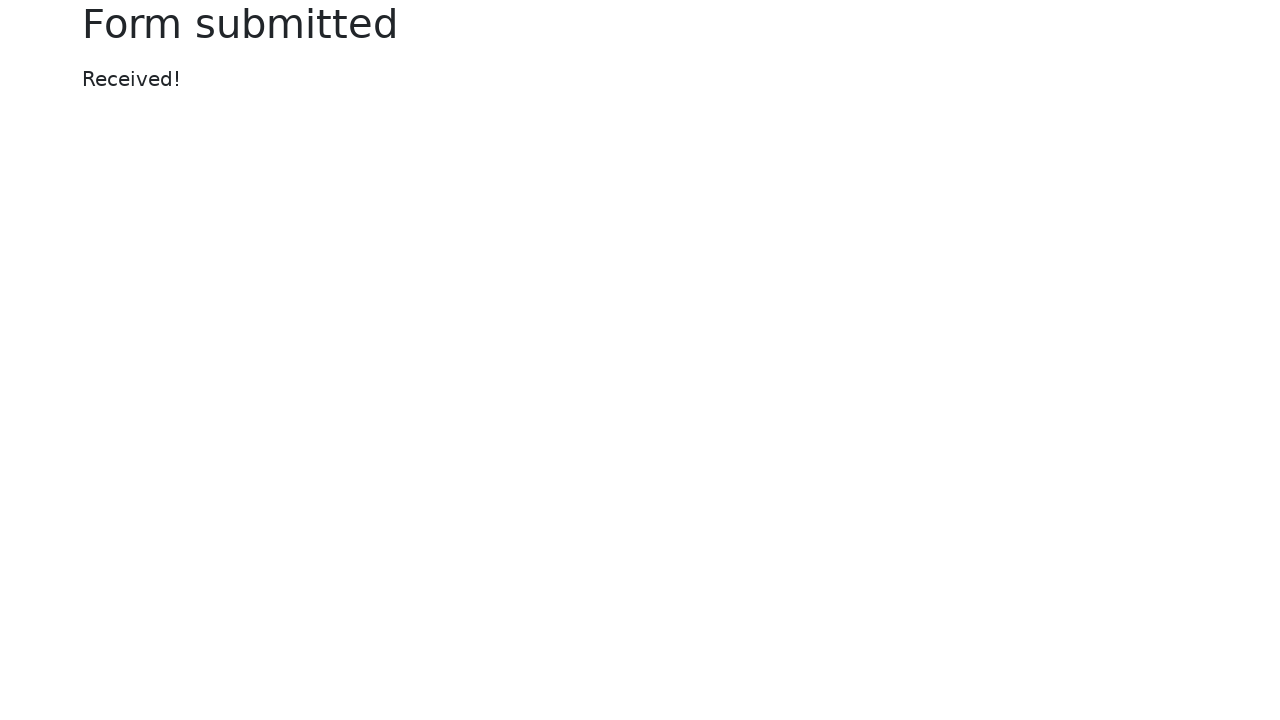

Success message appeared
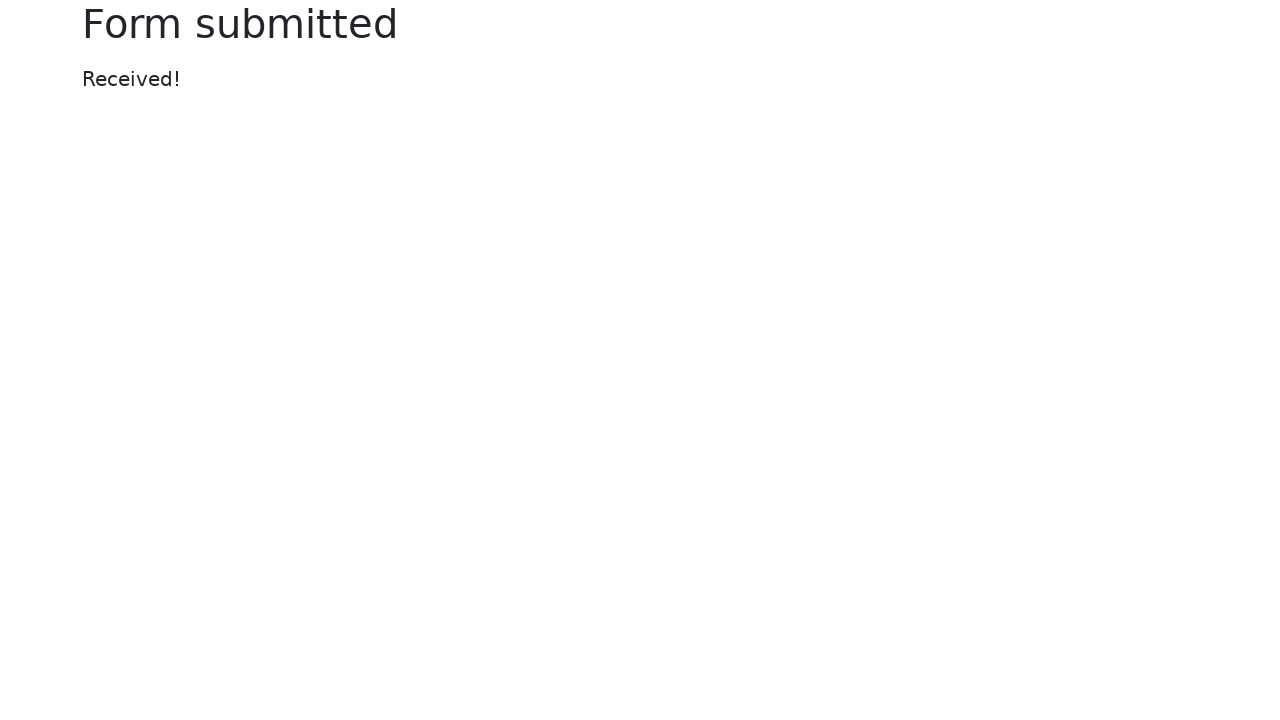

Retrieved success message text
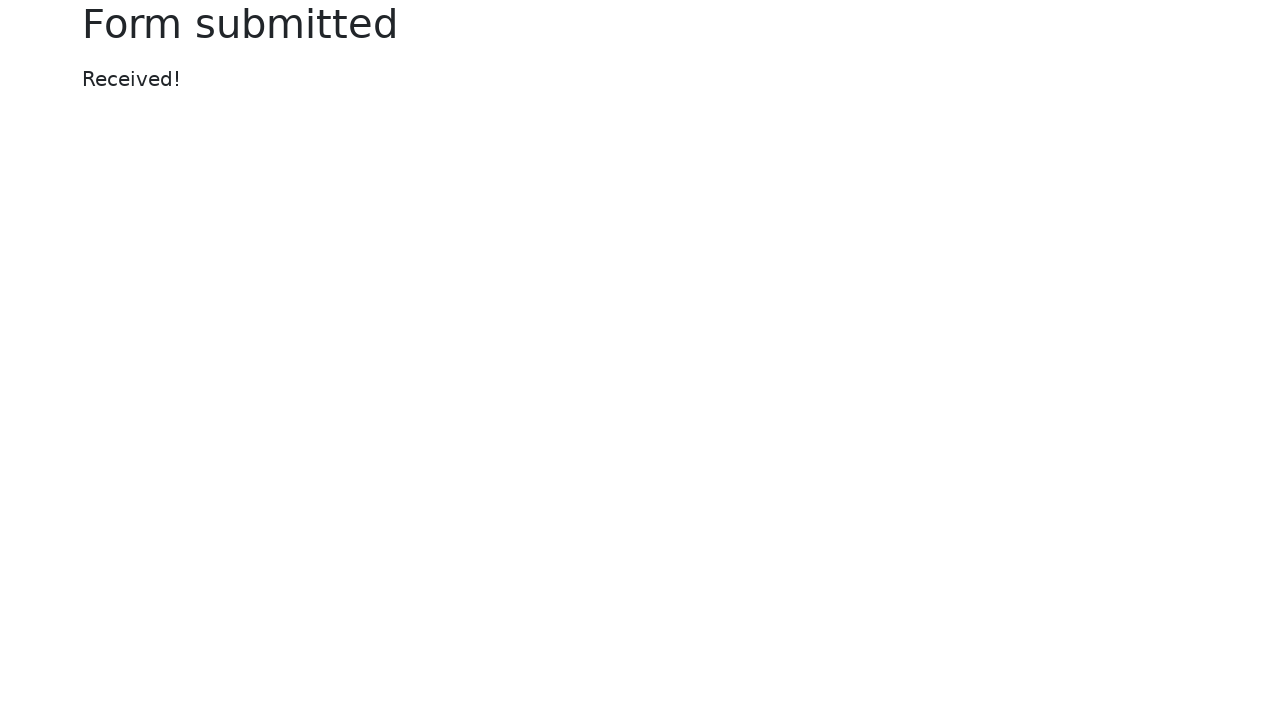

Verified success message equals 'Received!'
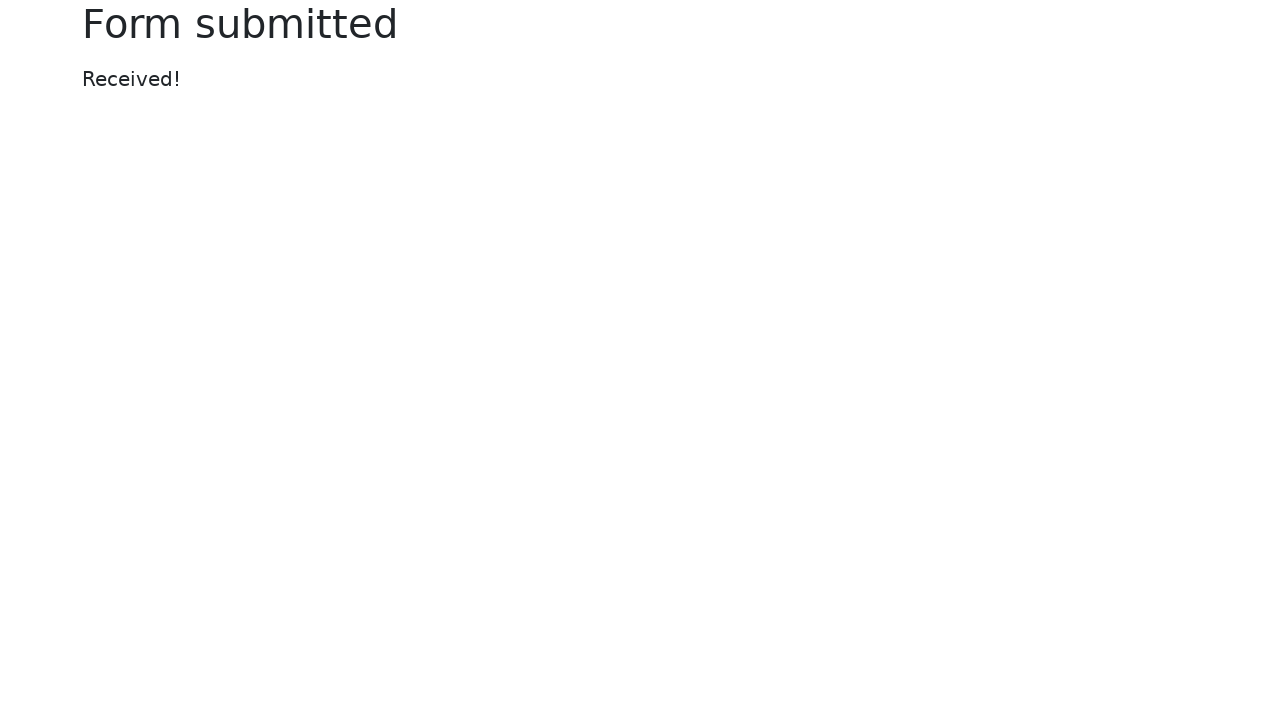

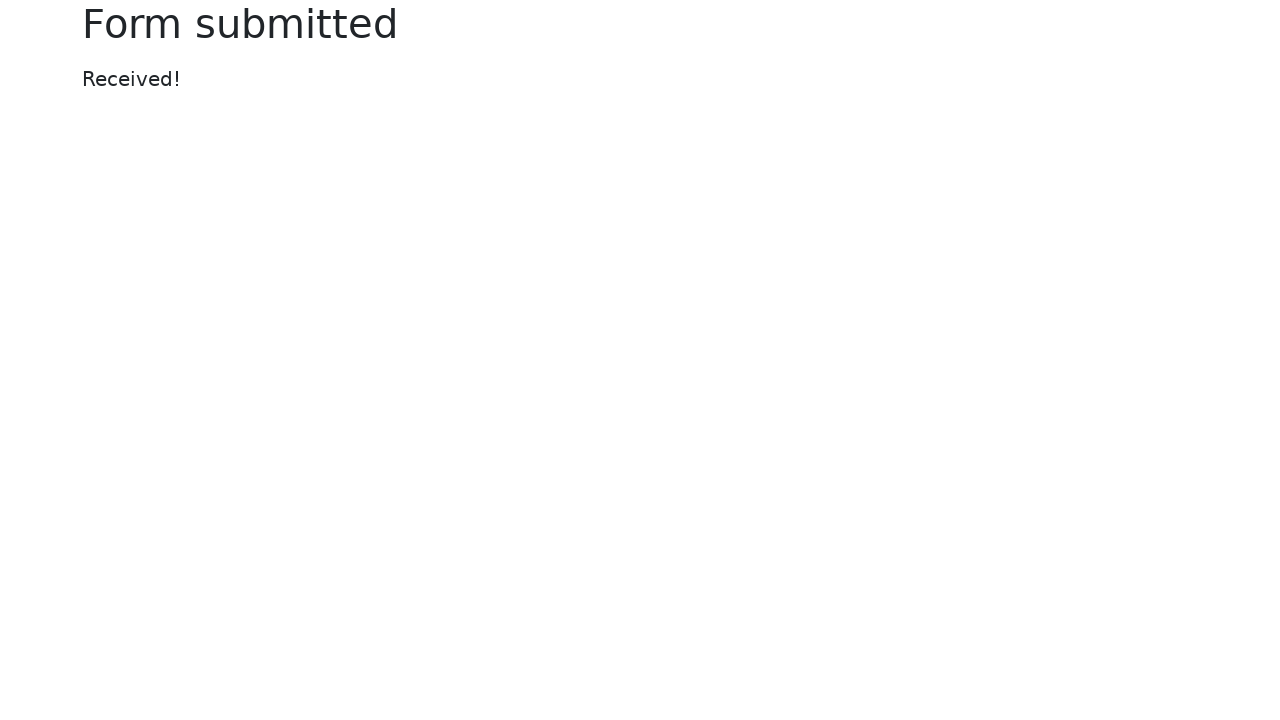